Navigates to a demo select menu page and interacts with a dropdown element, verifying that the dropdown options are present and can be accessed.

Starting URL: https://demoqa.com/select-menu

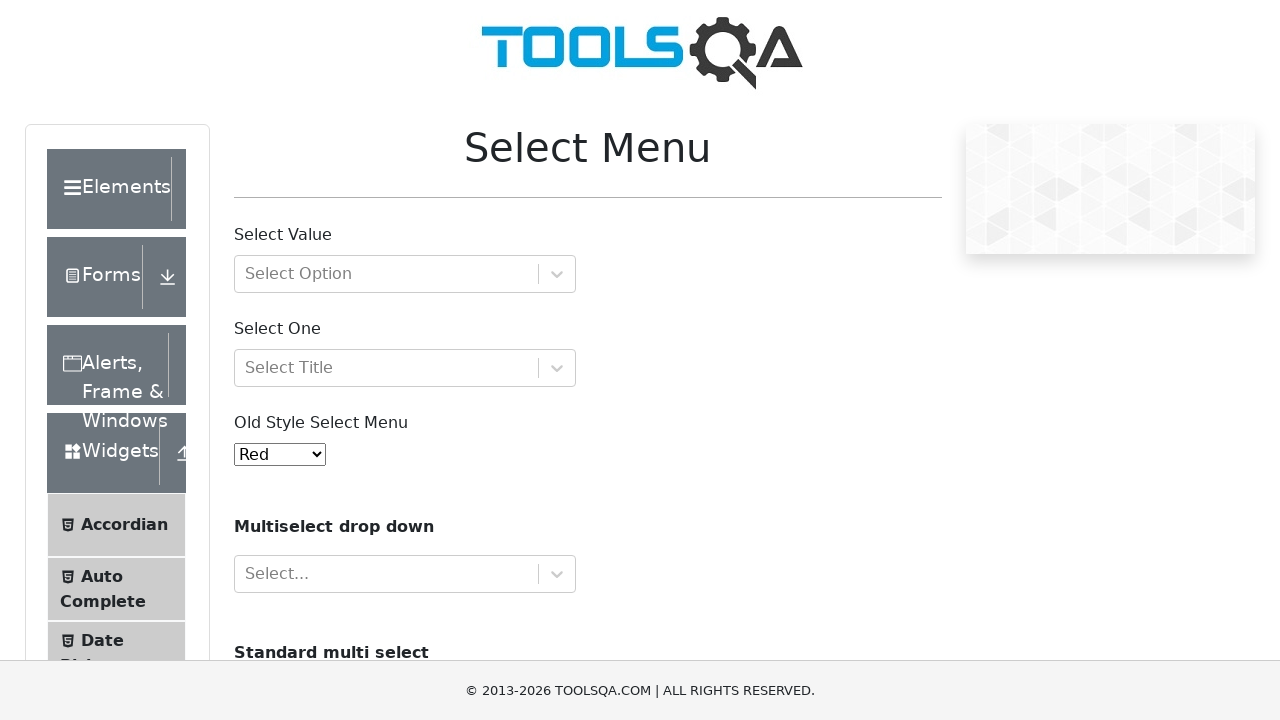

Select menu element loaded and visible
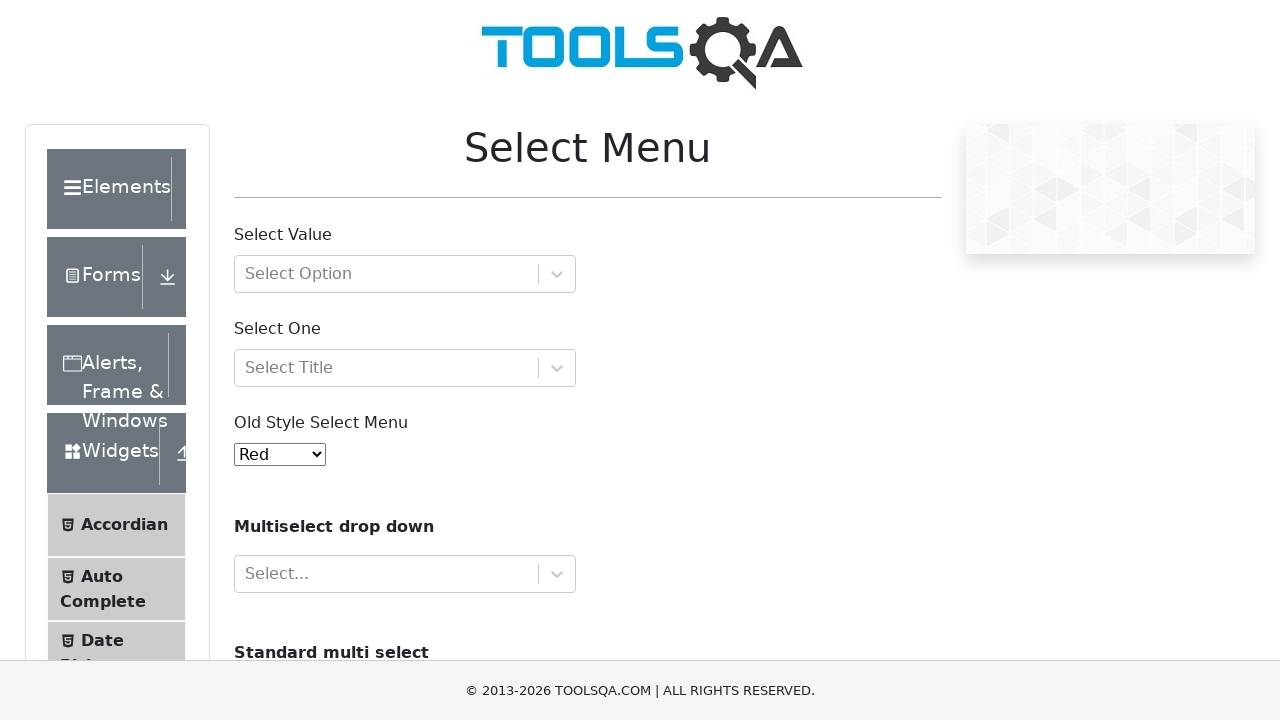

Located the dropdown element
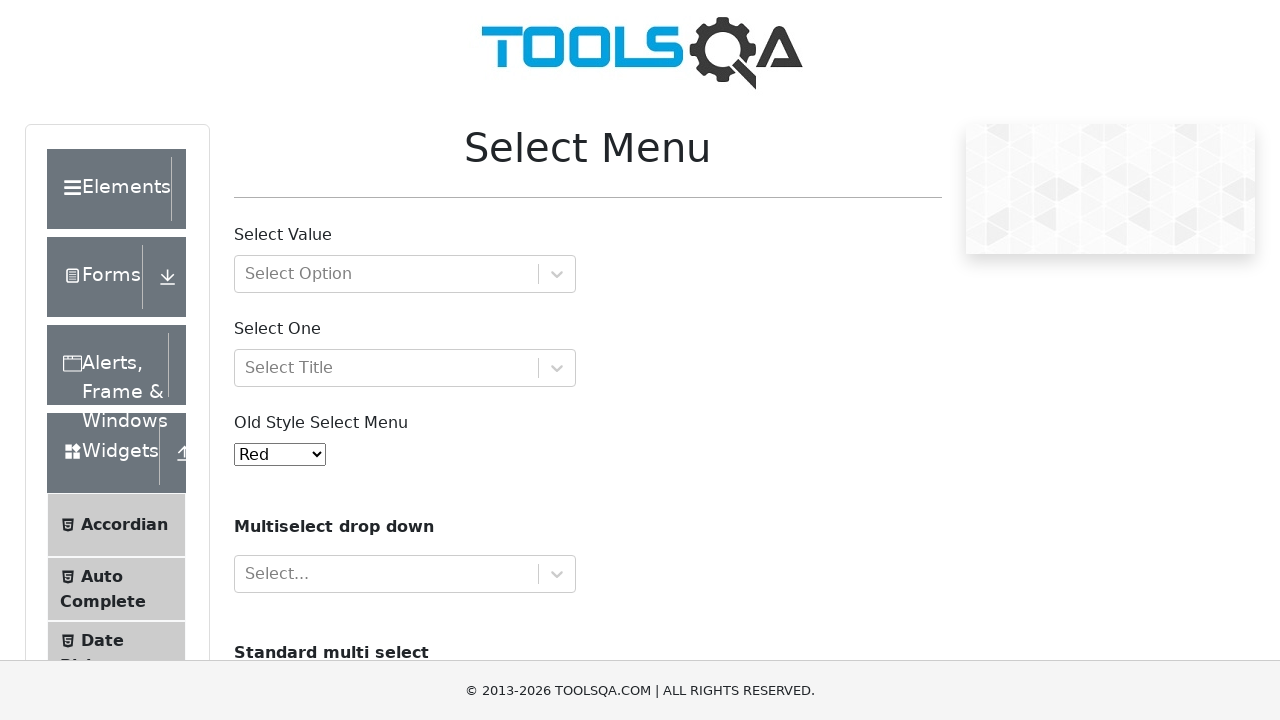

Confirmed dropdown element is visible
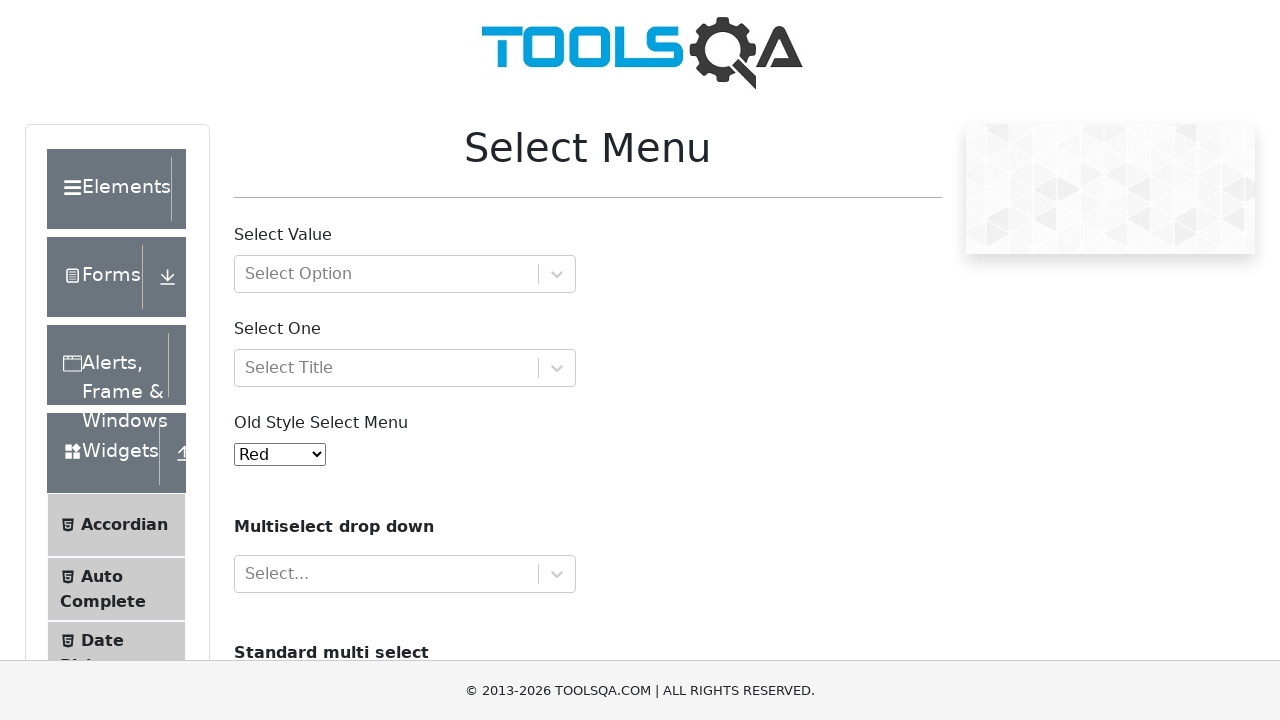

Selected dropdown option at index 1 on #oldSelectMenu
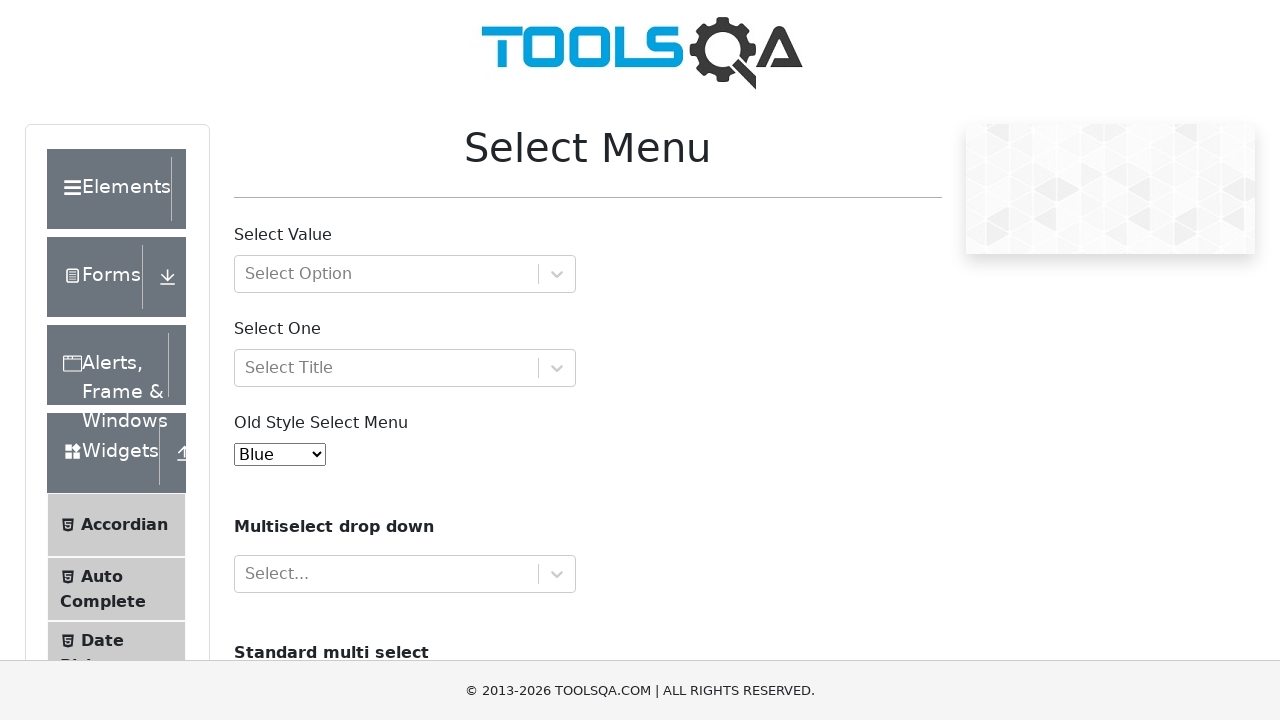

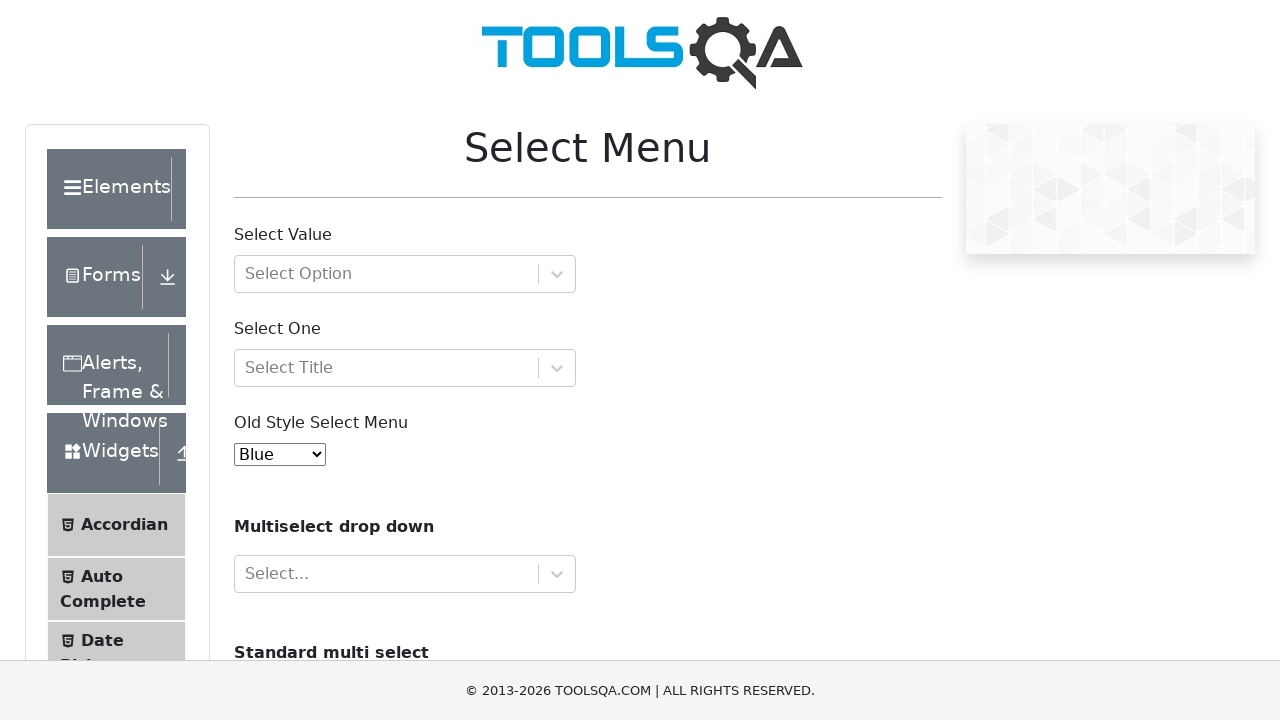